Tests text box form functionality by filling in full name, email, current address, and permanent address fields, then submitting the form

Starting URL: https://demoqa.com/text-box

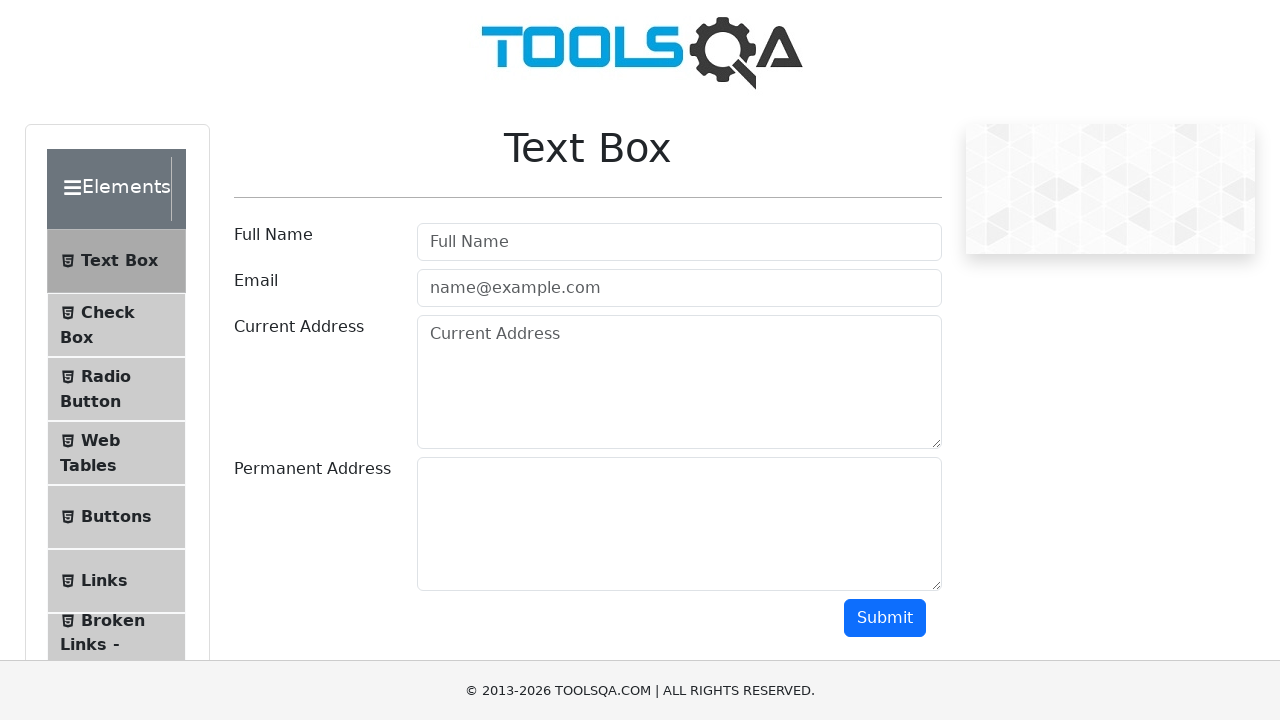

Filled full name field with 'Max' on #userName
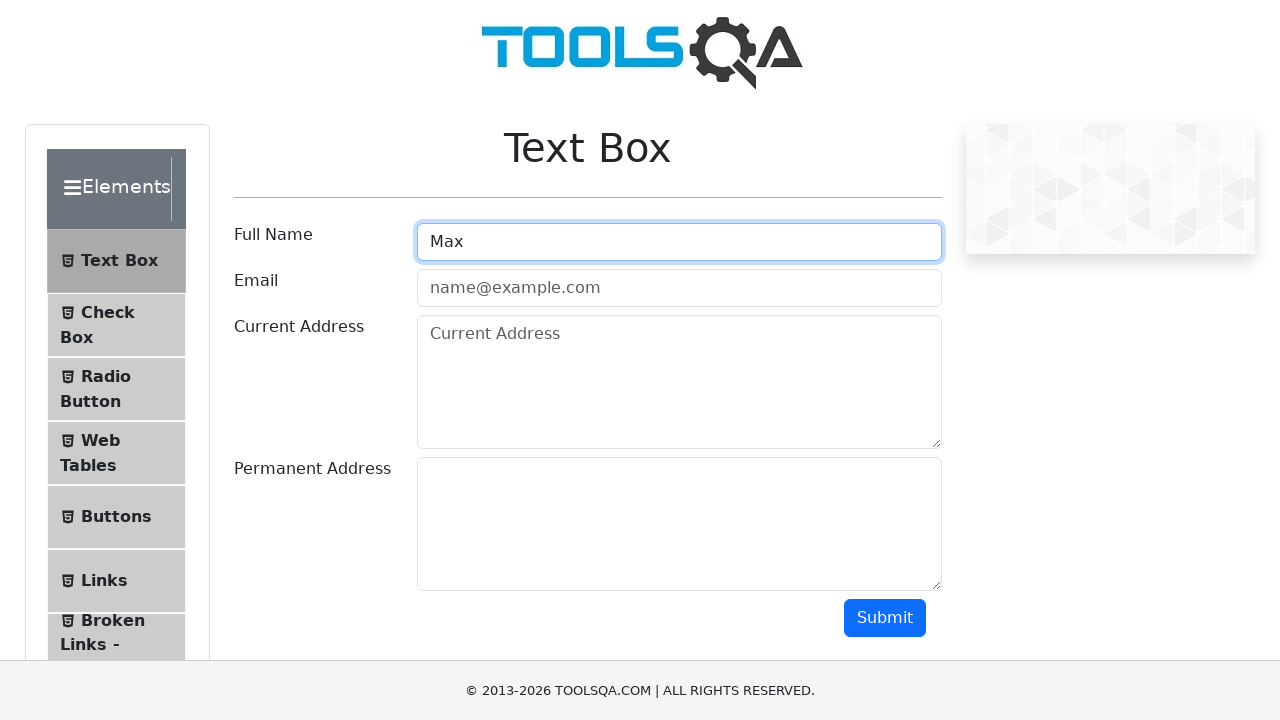

Filled email field with 'max@mail.ru' on #userEmail
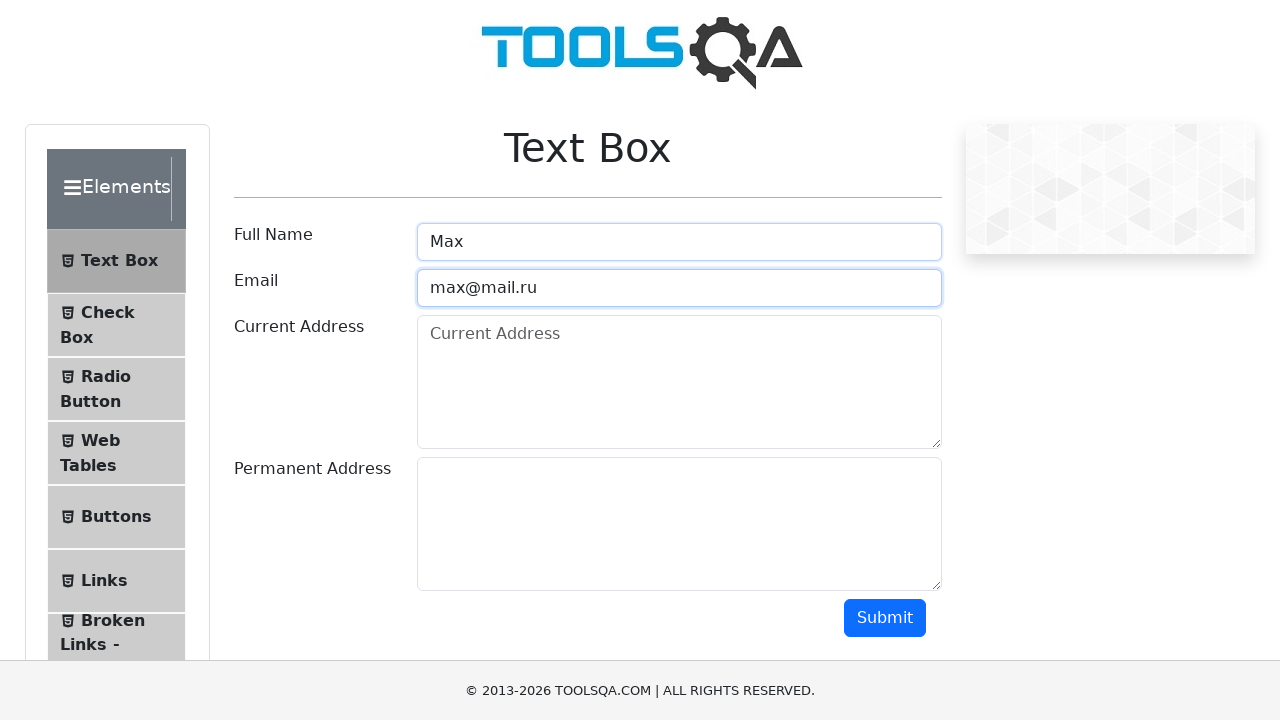

Filled current address field on #currentAddress
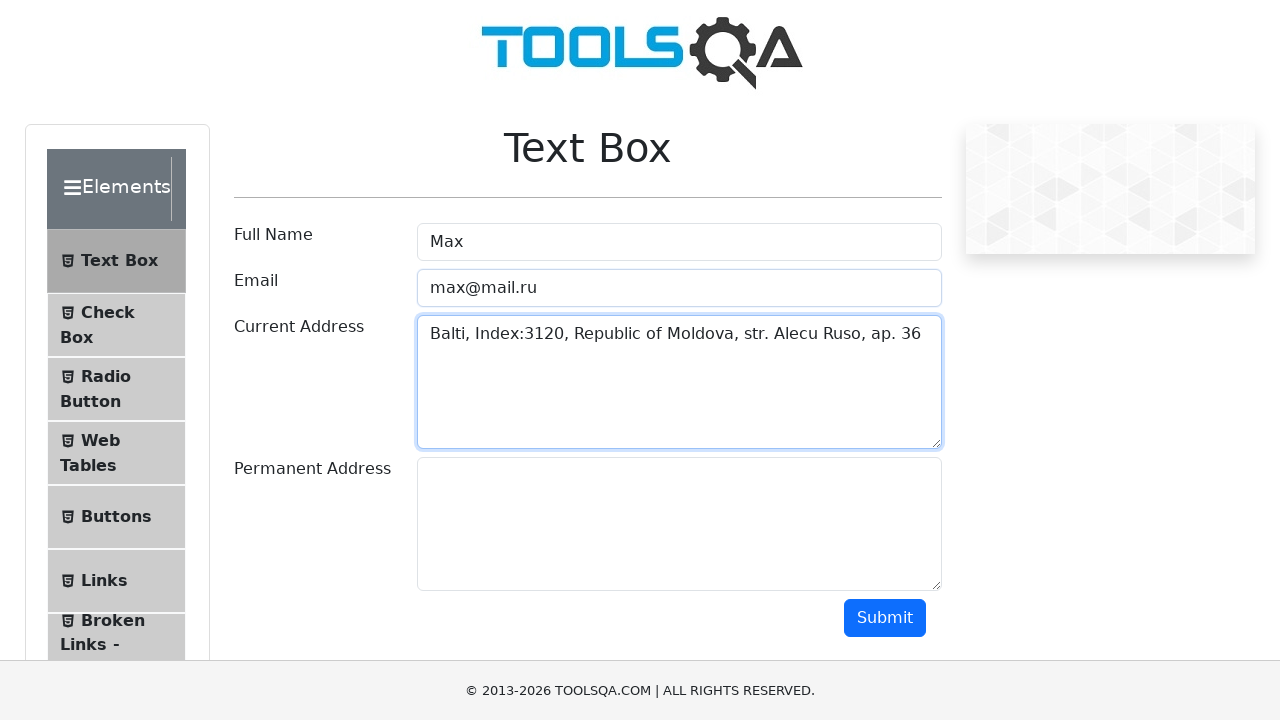

Filled permanent address field on #permanentAddress
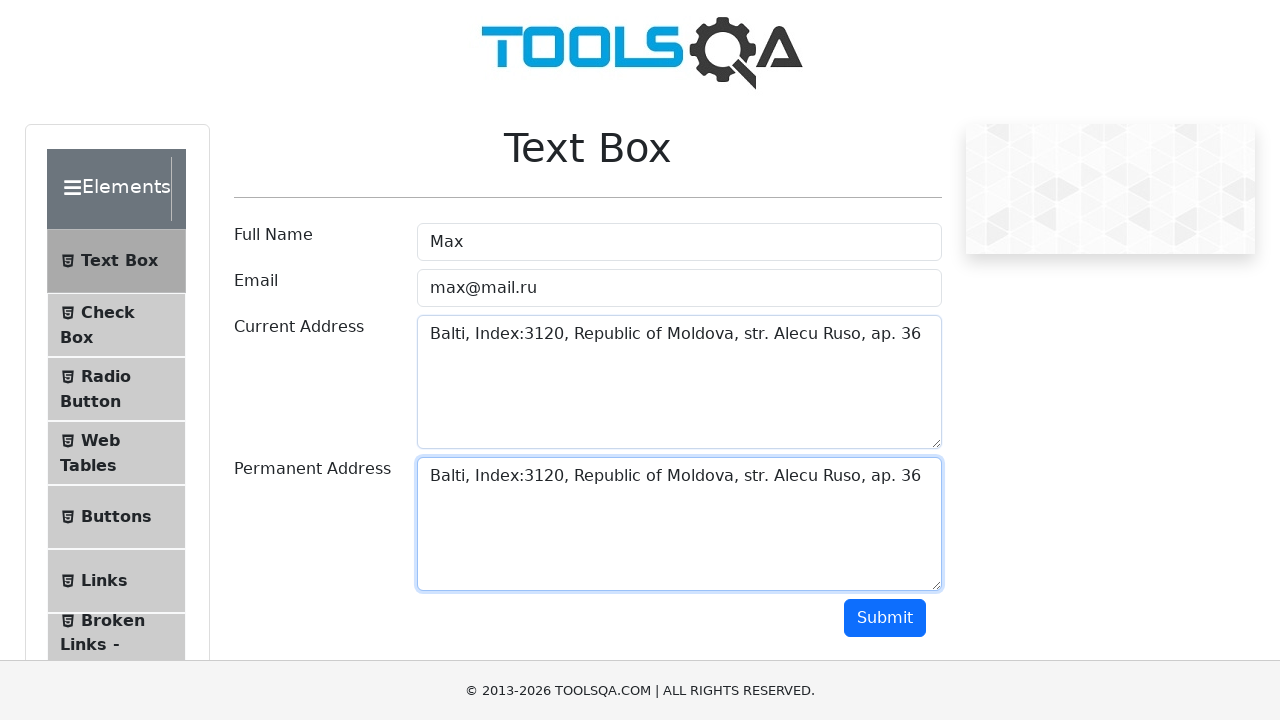

Scrolled submit button into view
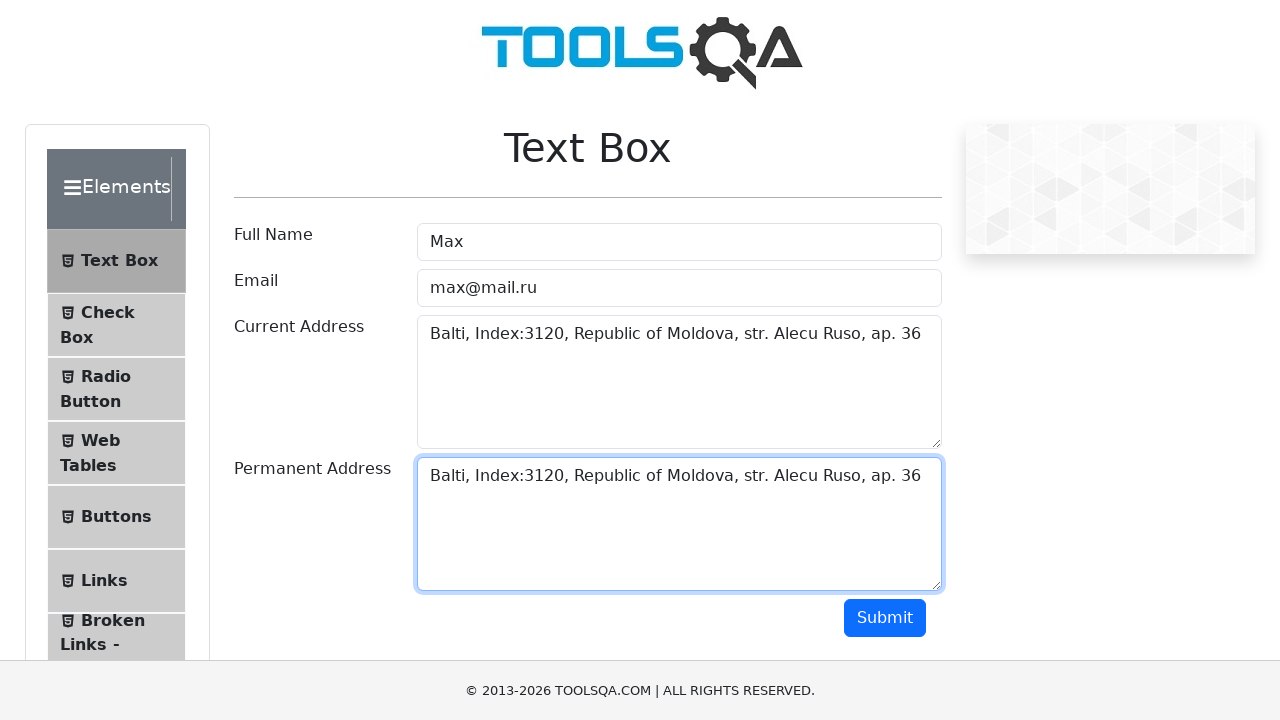

Clicked submit button to submit text box form at (885, 618) on #submit
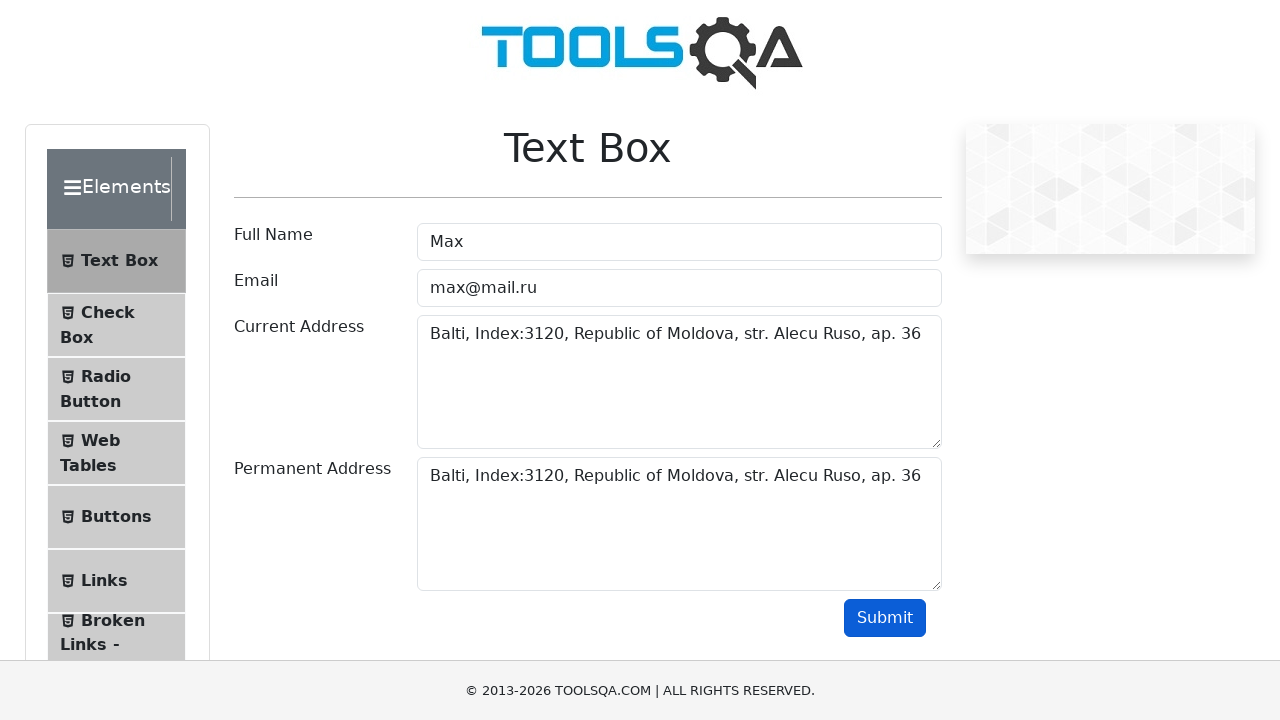

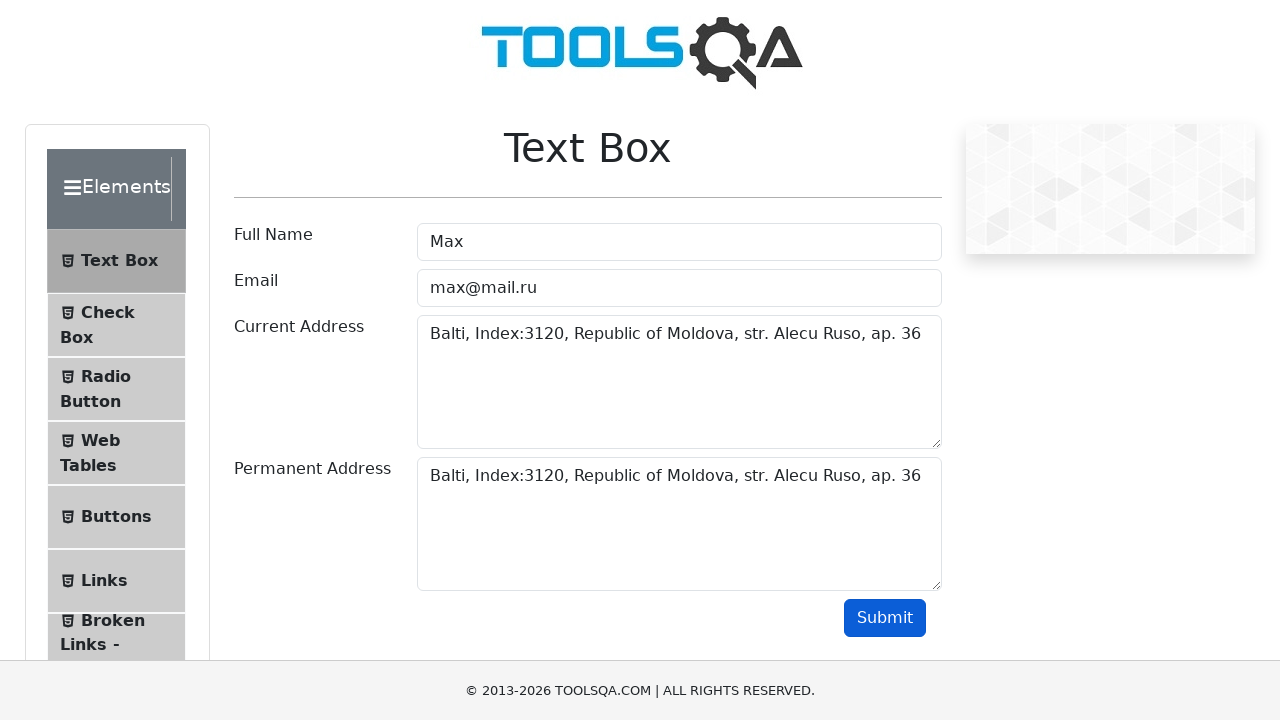